Tests form submission on DemoQA by filling out text fields (Full Name, Email, Current Address, Permanent Address) and verifying the submitted data is displayed correctly

Starting URL: http://demoqa.com/text-box

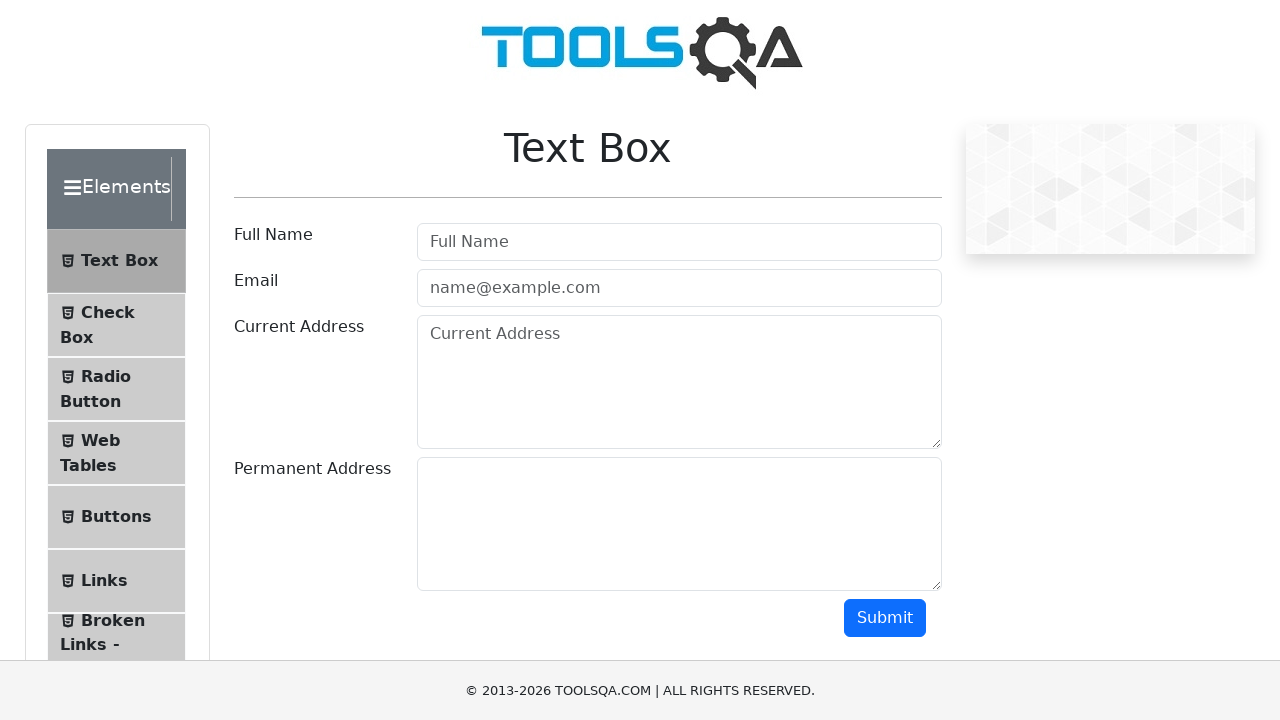

Filled Full Name field with 'Automation' on input[type='text']
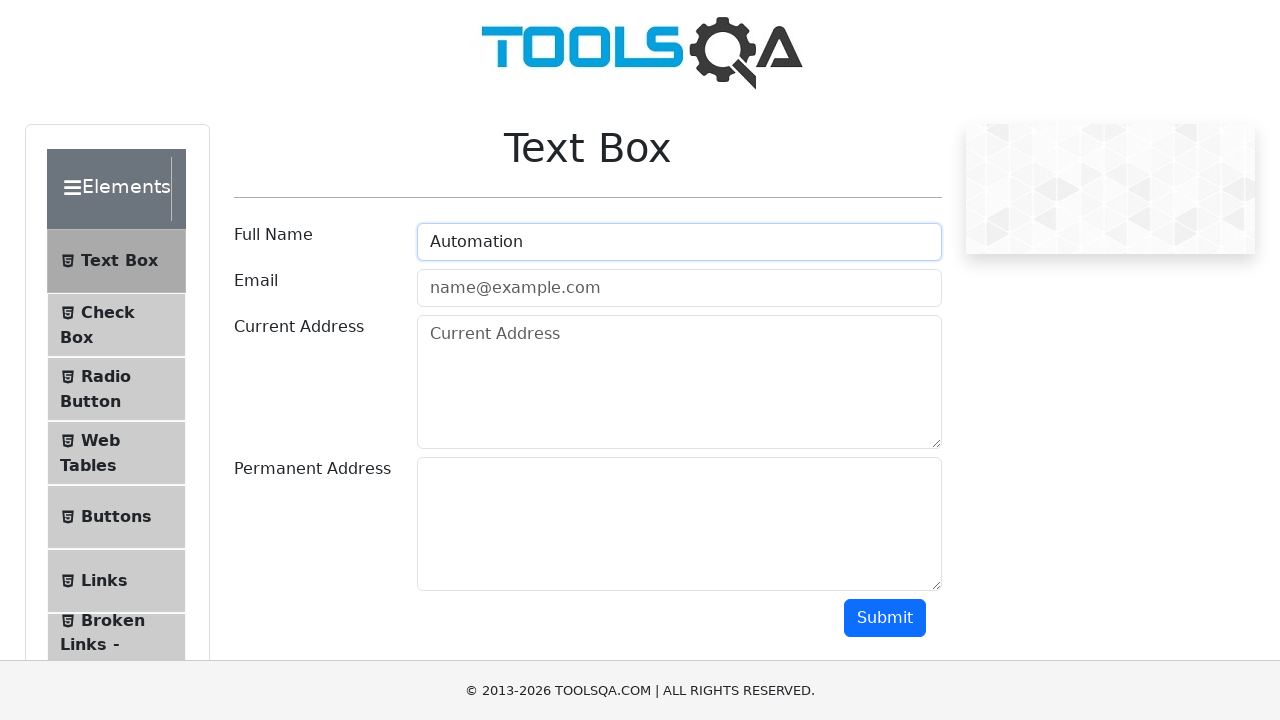

Filled Email field with 'Testing@test.com' on input[type='email']
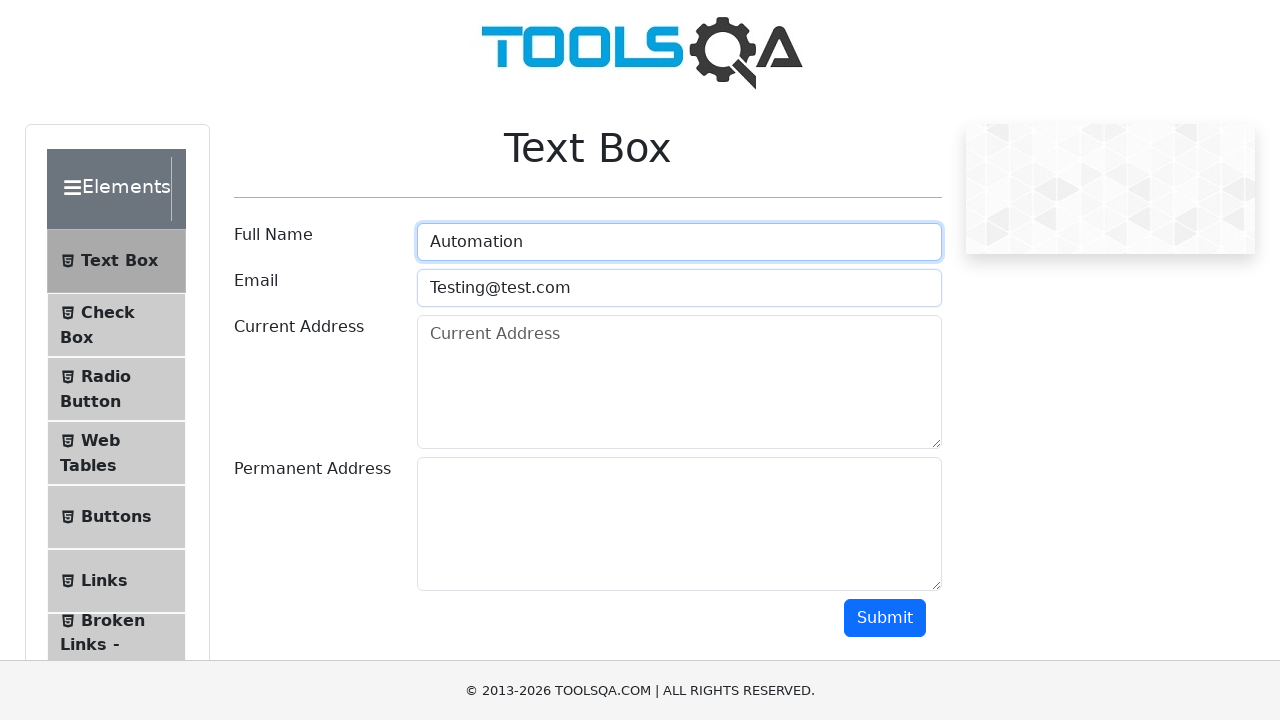

Filled Current Address field with 'Testing Current Address' on textarea[placeholder='Current Address']
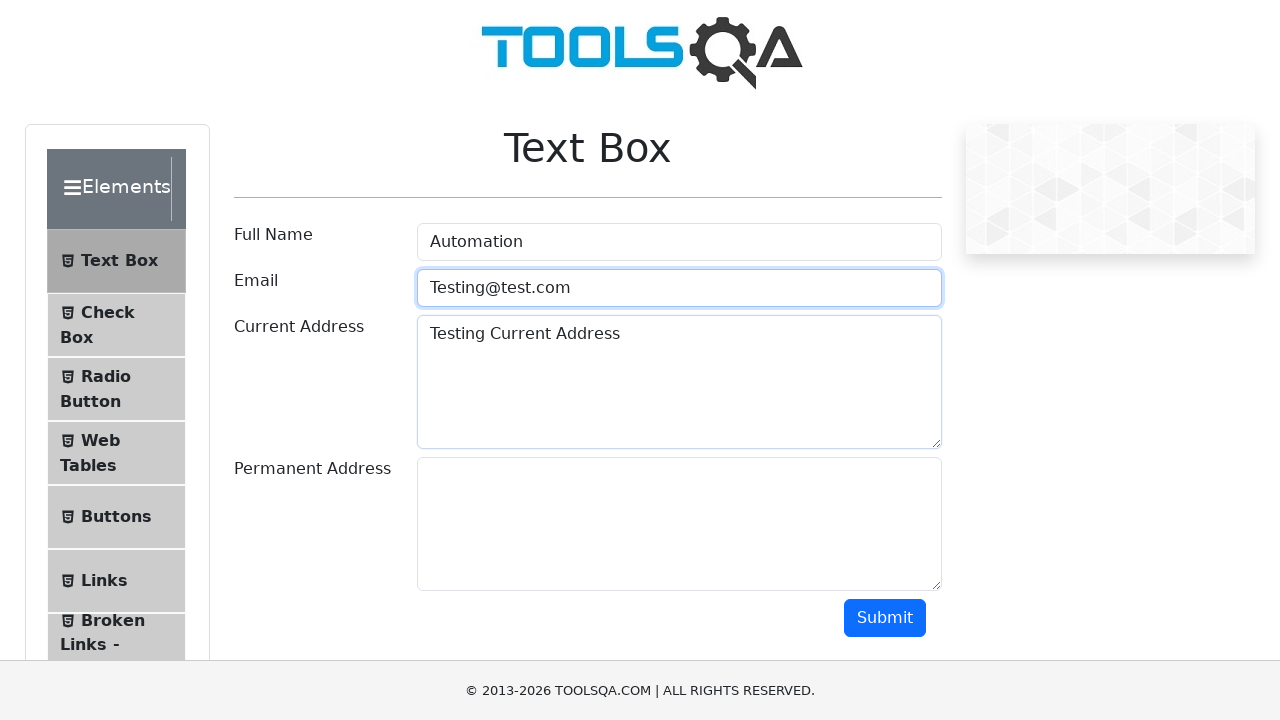

Filled Permanent Address field with 'Testing Permanent Address' on #permanentAddress
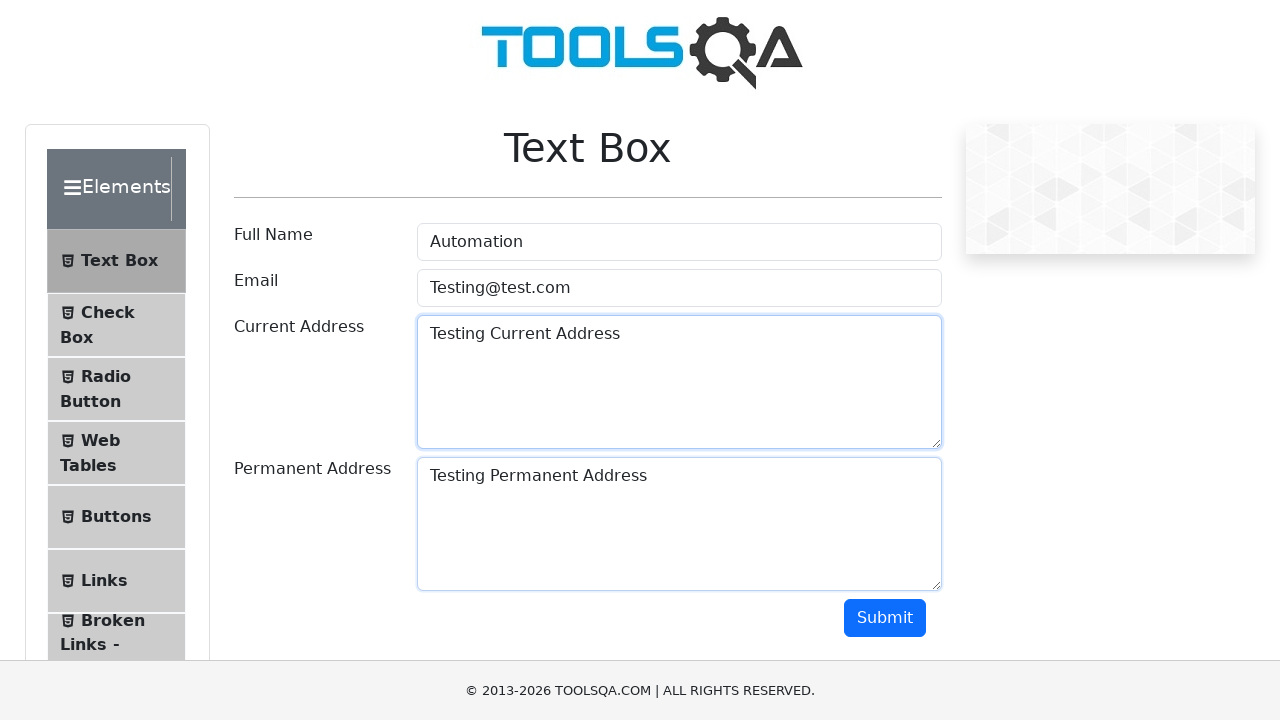

Clicked Submit button to submit form at (885, 618) on button#submit
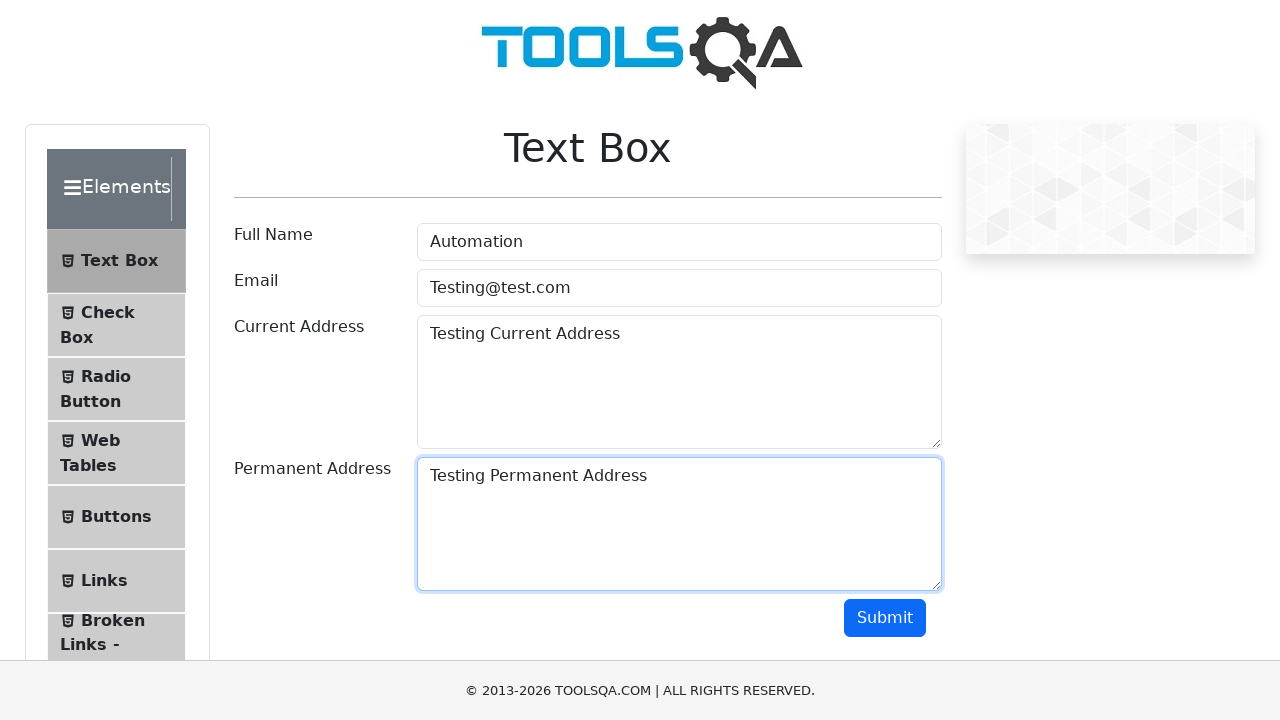

Results section loaded successfully
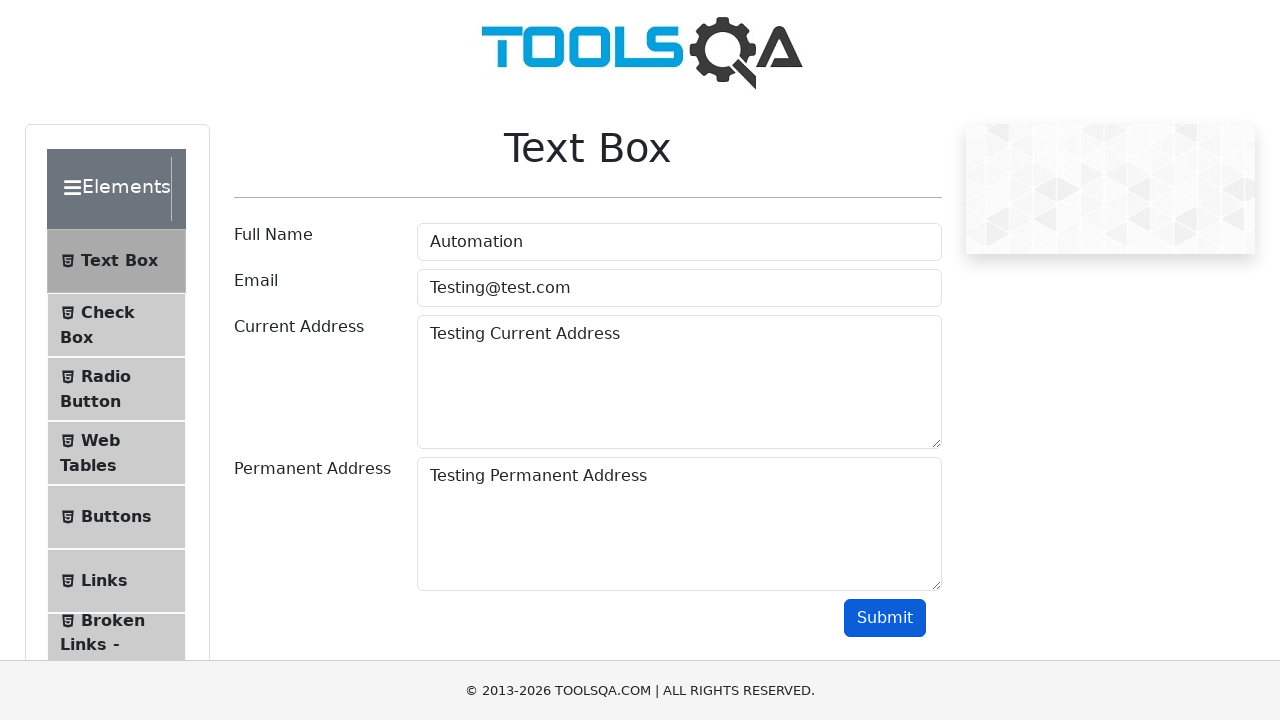

Verified submitted Full Name 'Automation' is displayed in results
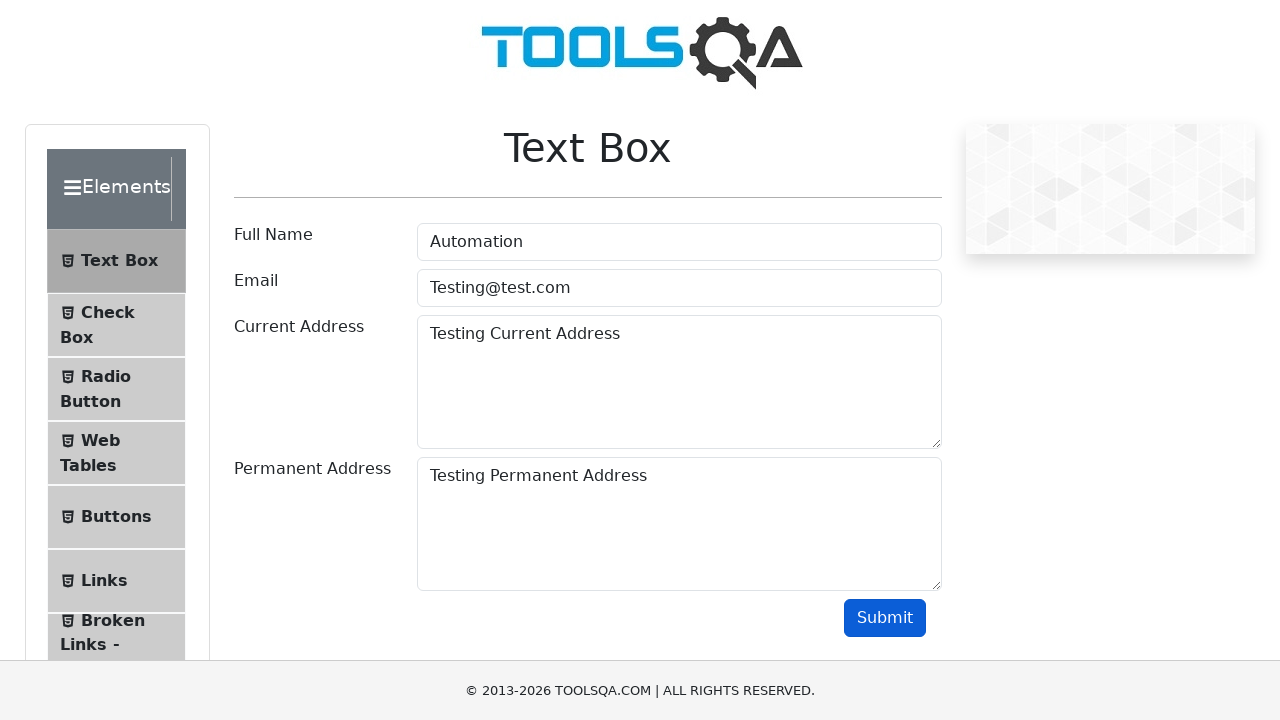

Verified submitted Email 'Testing@test.com' is displayed in results
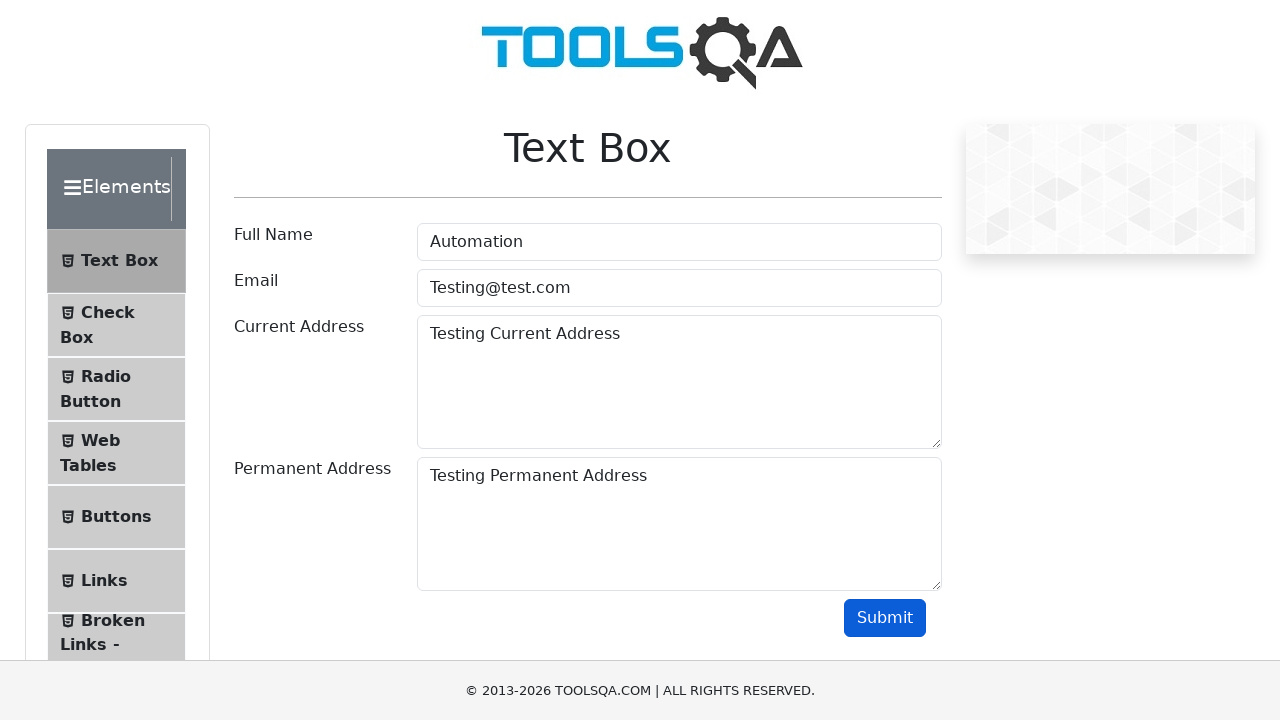

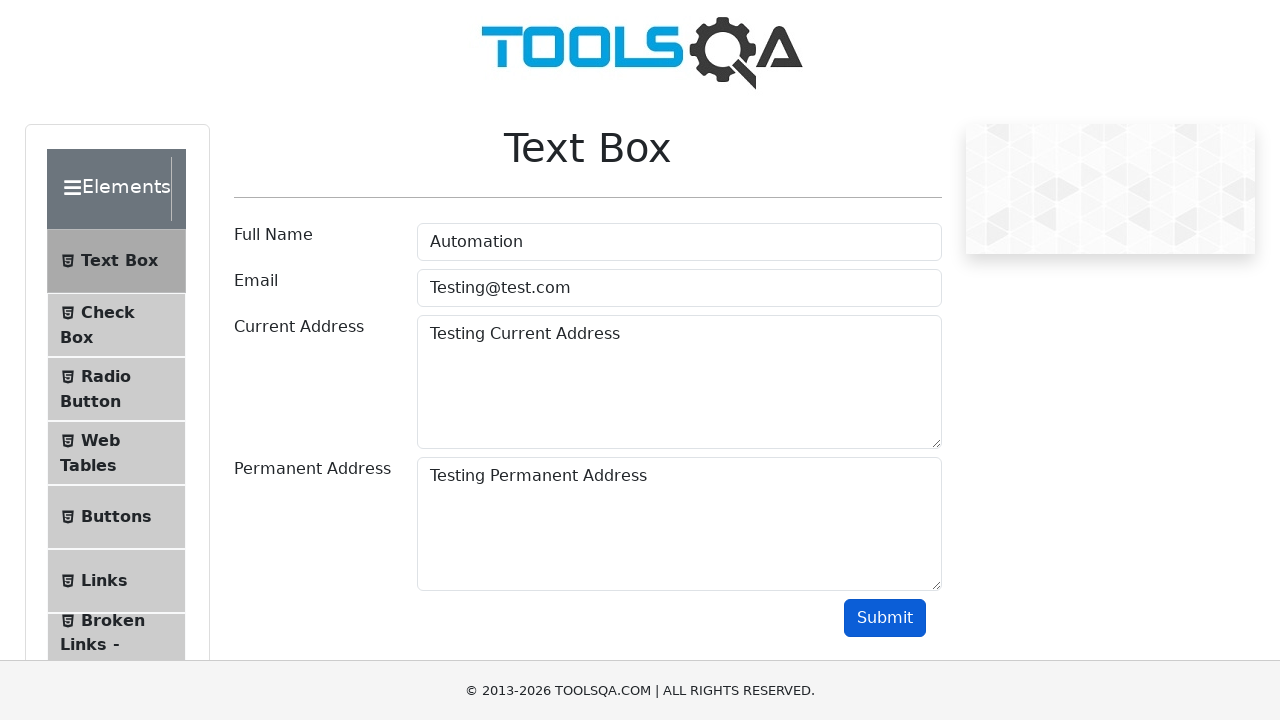